Tests the multi-select programming languages dropdown by verifying options text and values, then selecting all languages

Starting URL: https://loopcamp.vercel.app/dropdown.html

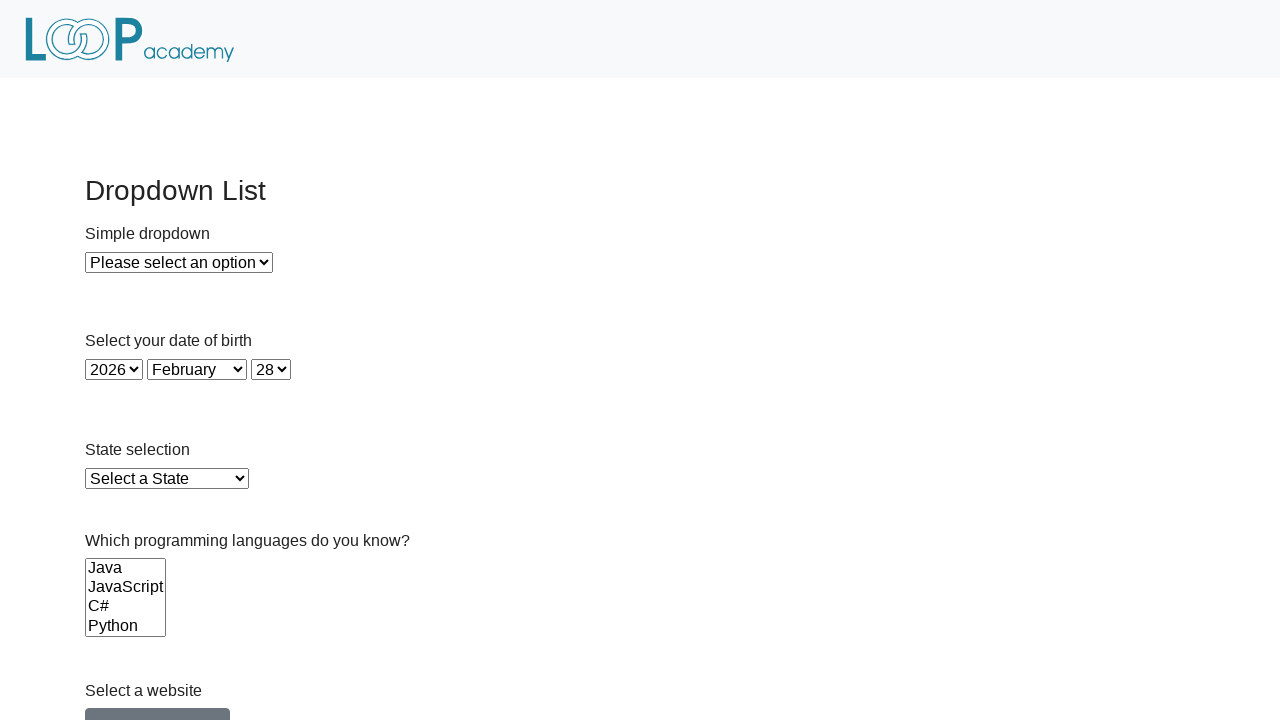

Languages dropdown loaded and ready
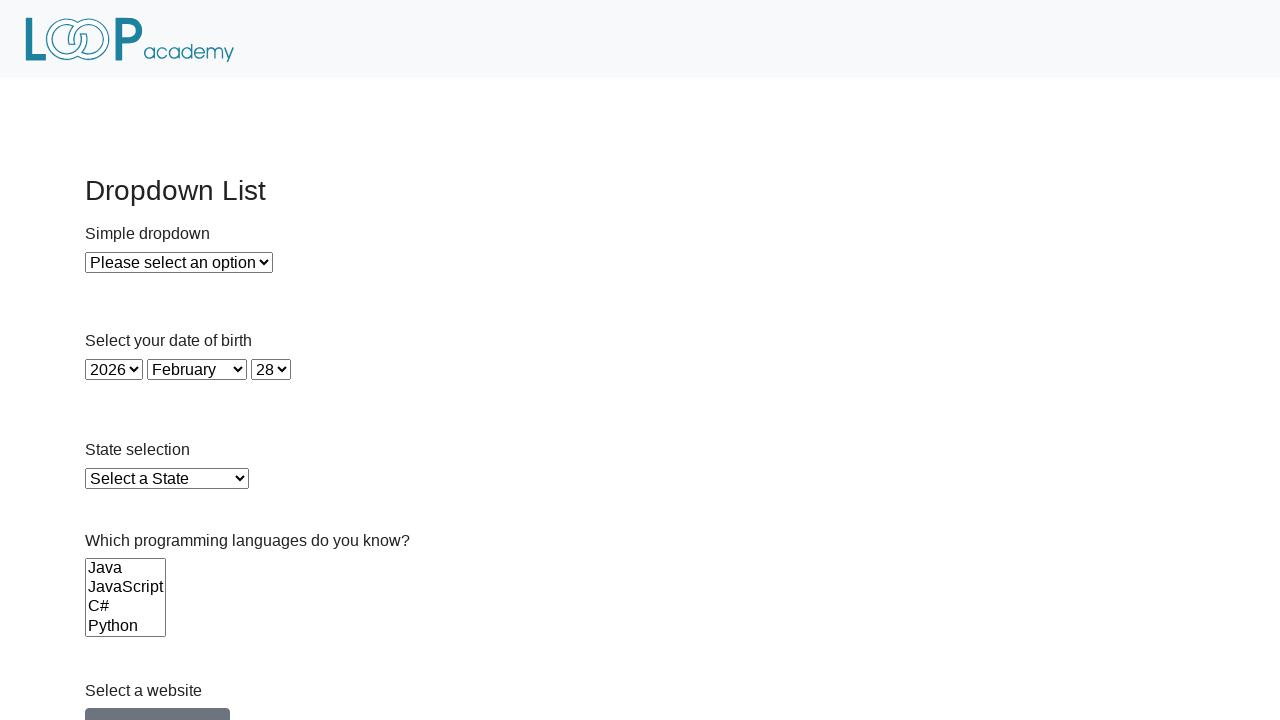

Retrieved all dropdown options
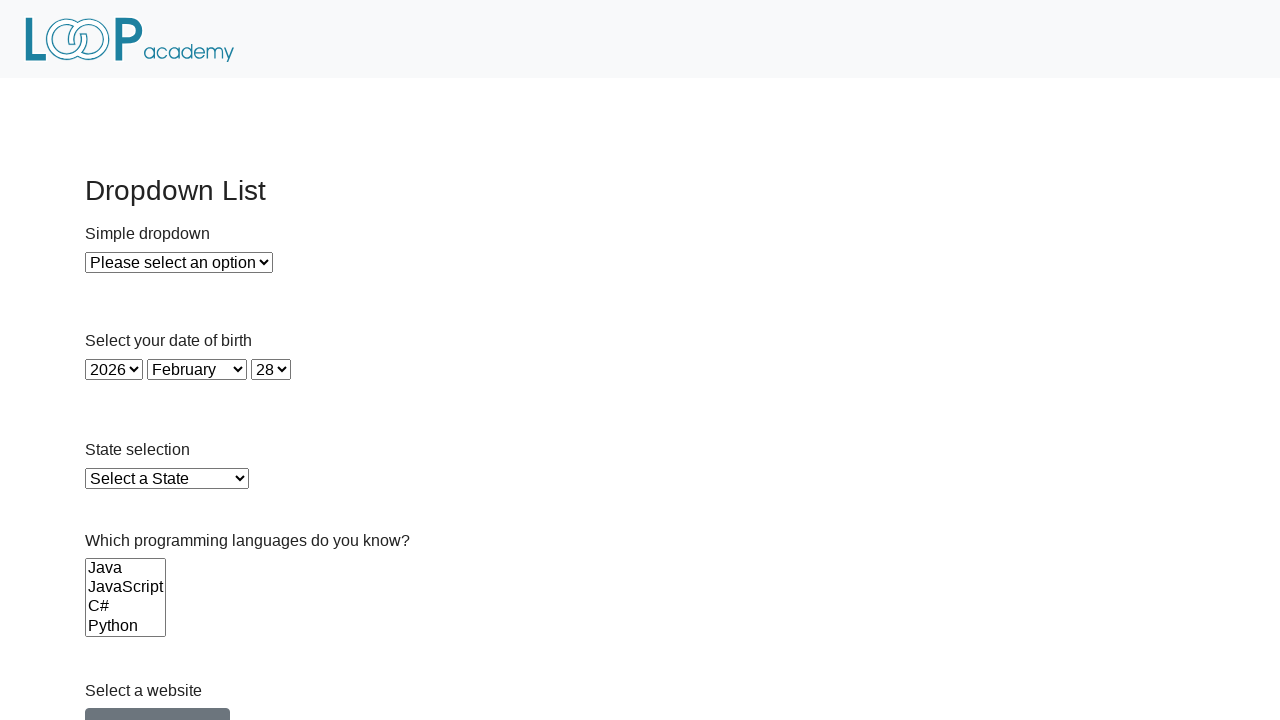

Verified option 1 text content is 'Java'
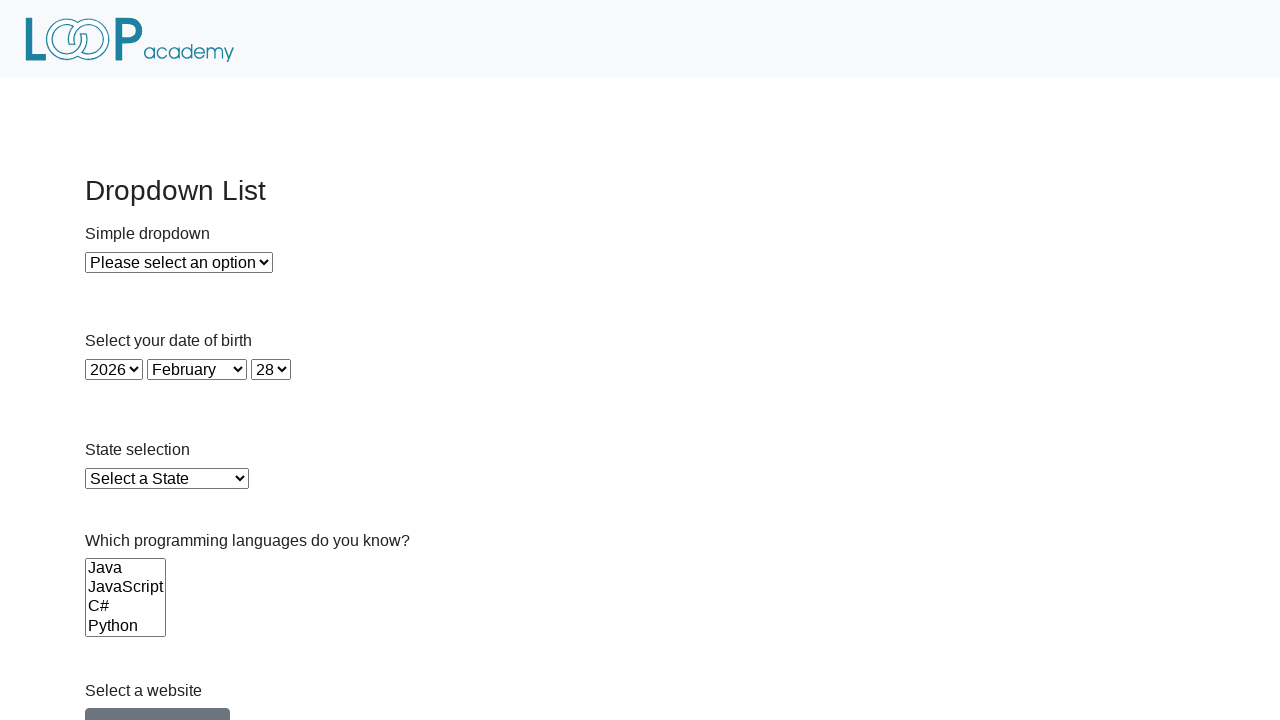

Verified option 1 value is 'java'
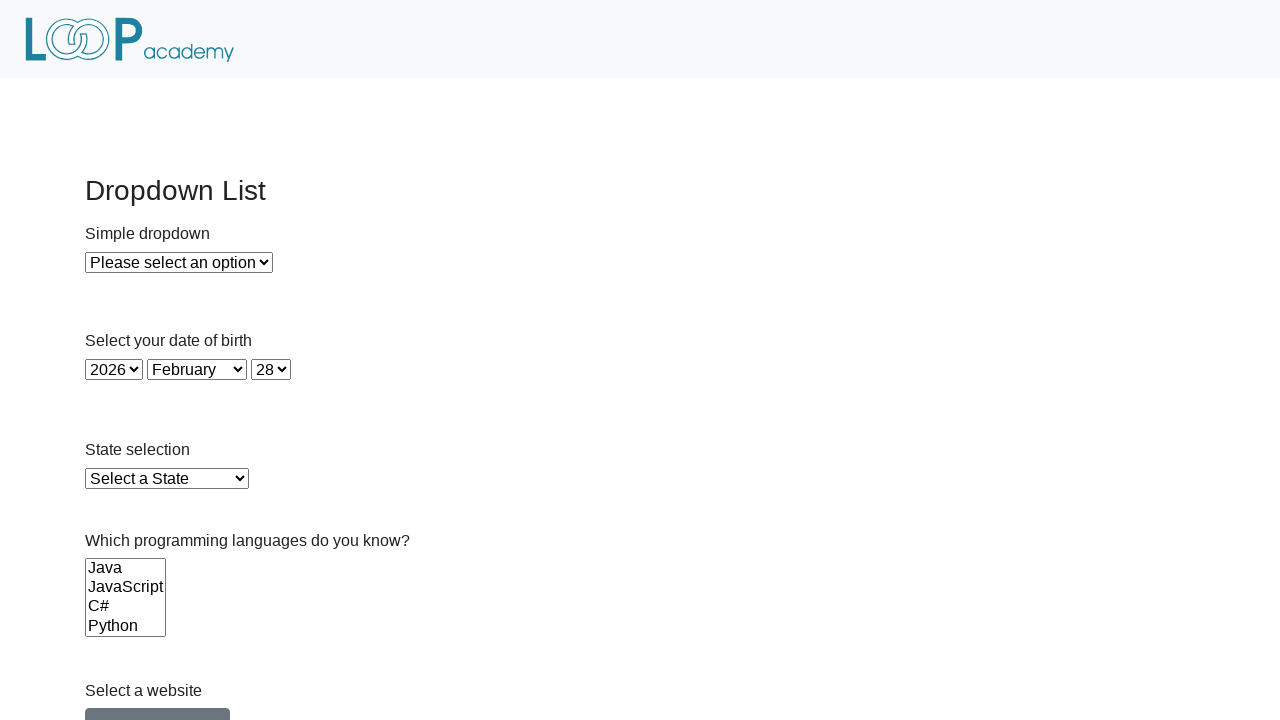

Selected 'Java' language option at (126, 569) on select[name='Languages'] >> option >> nth=0
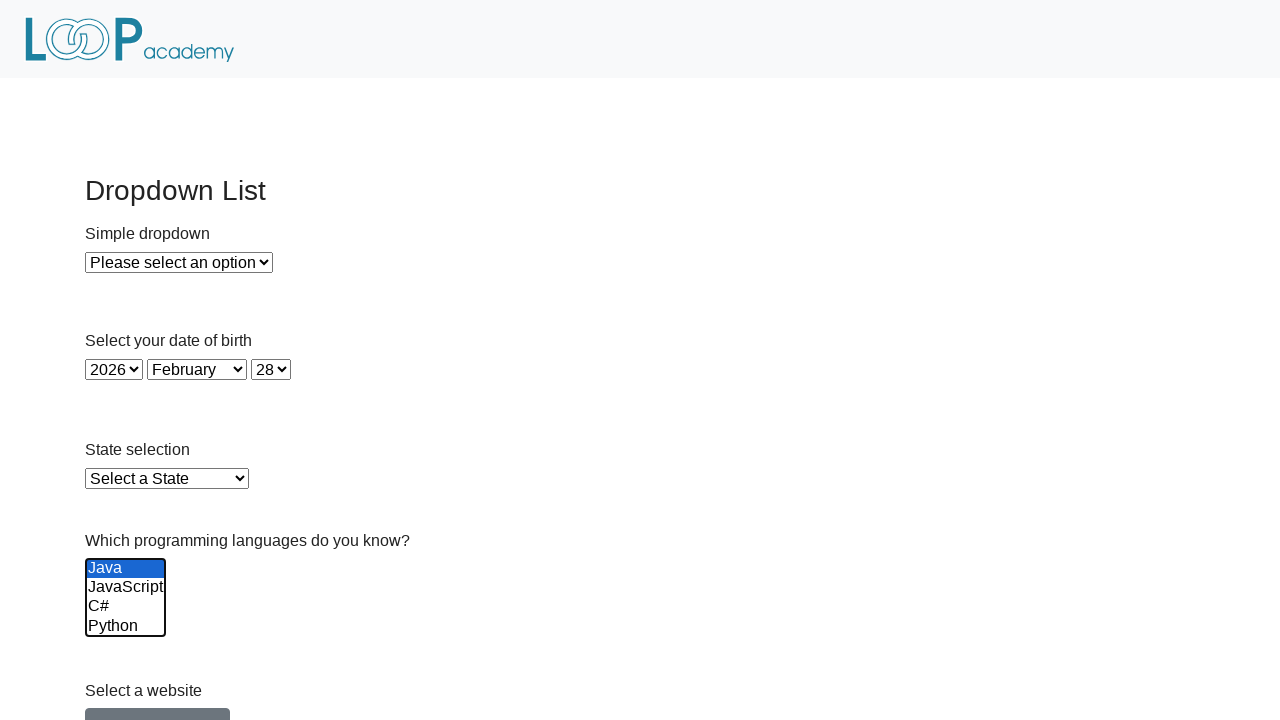

Verified option 2 text content is 'JavaScript'
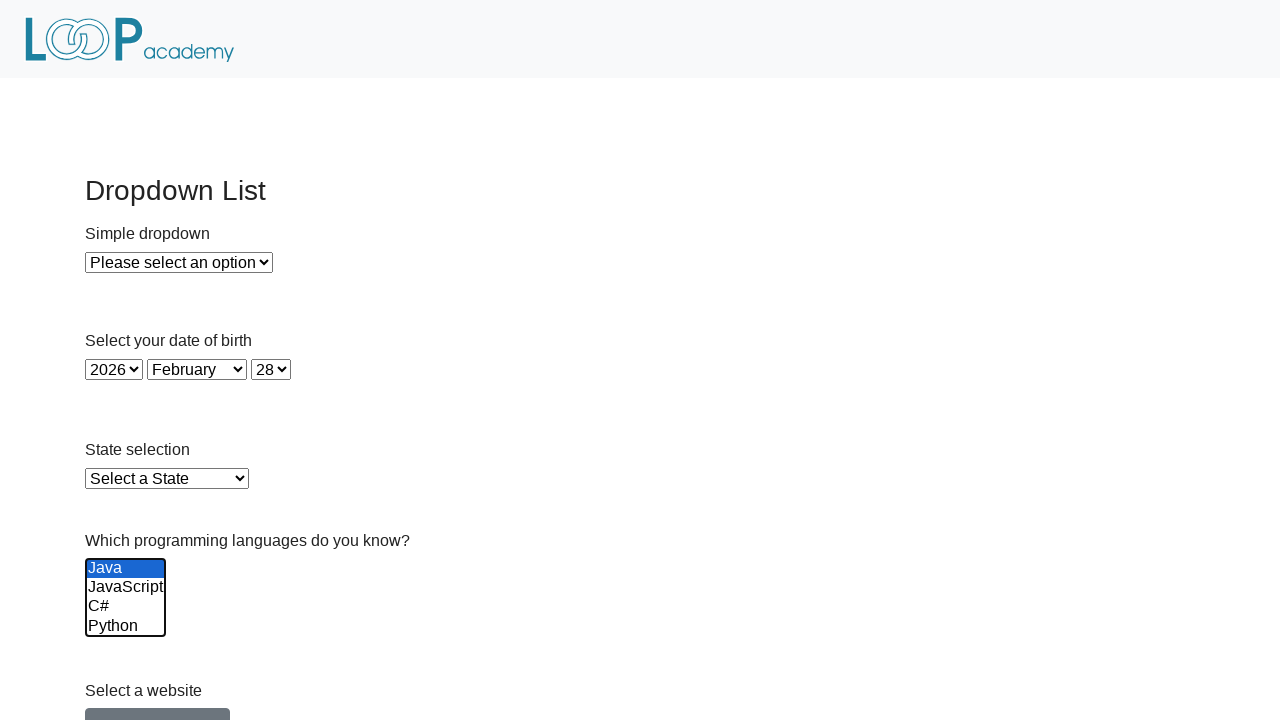

Verified option 2 value is 'js'
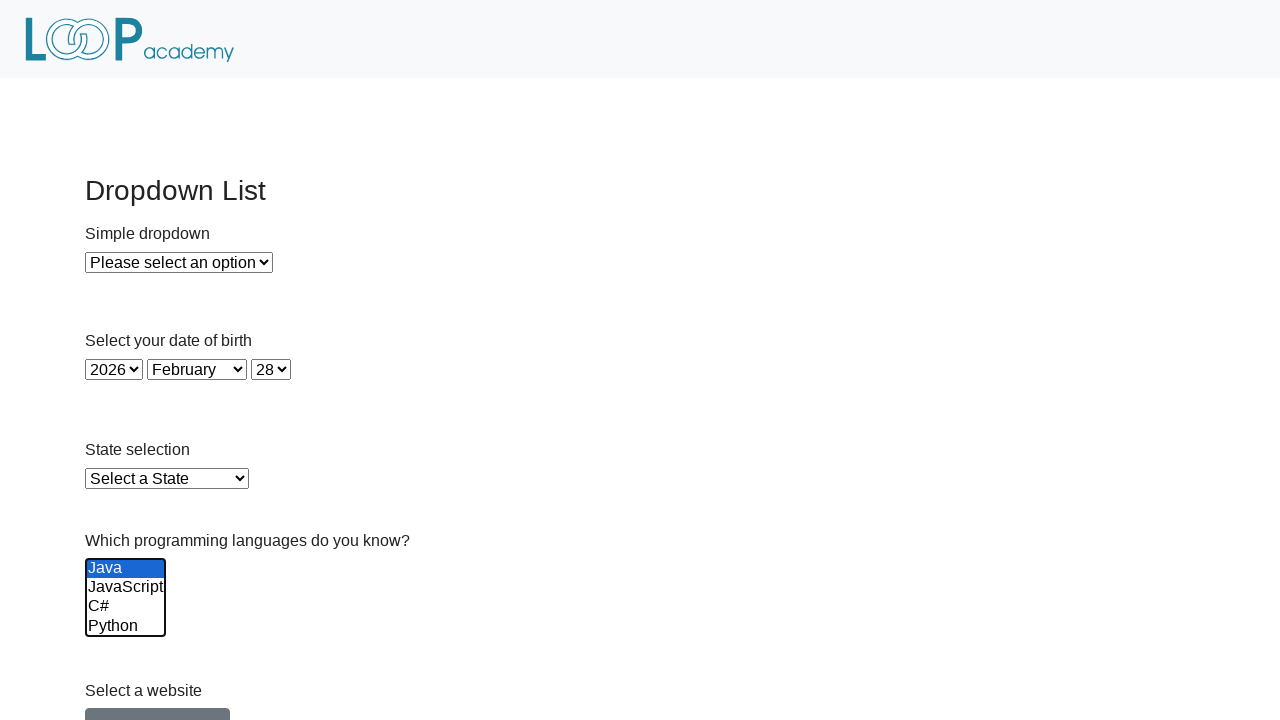

Selected 'JavaScript' language option at (126, 588) on select[name='Languages'] >> option >> nth=1
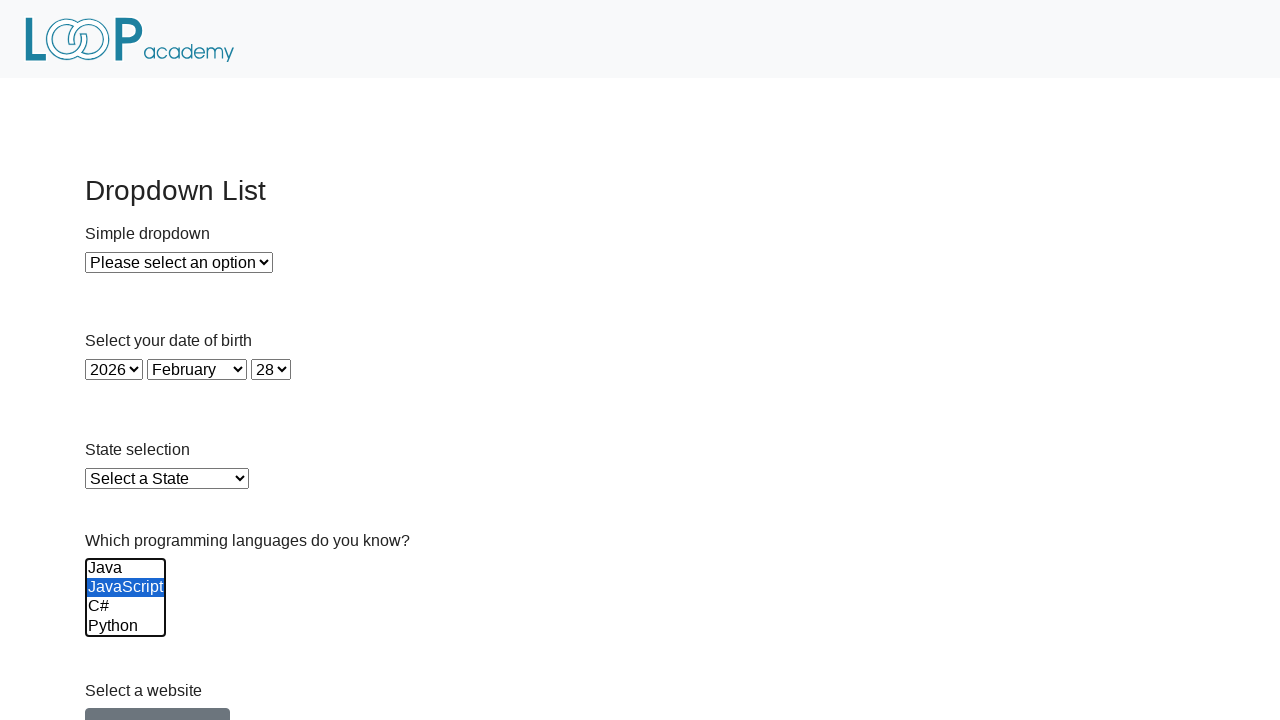

Verified option 3 text content is 'C#'
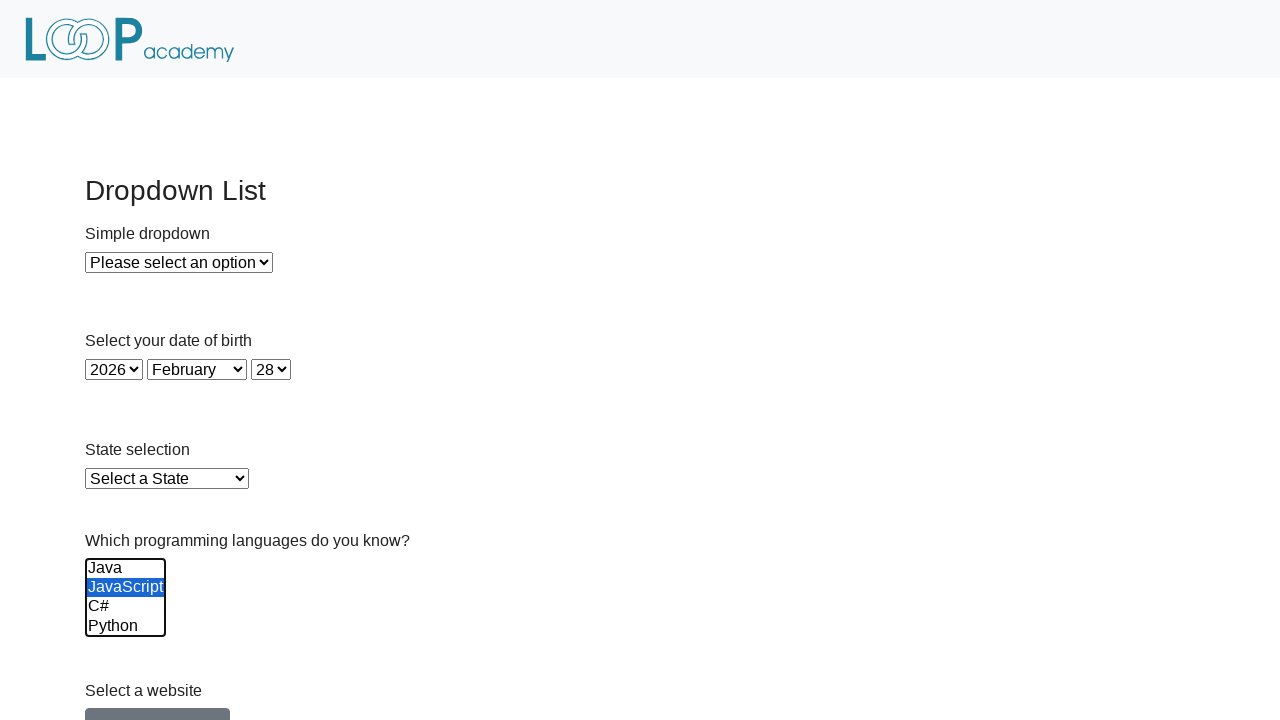

Verified option 3 value is 'c#'
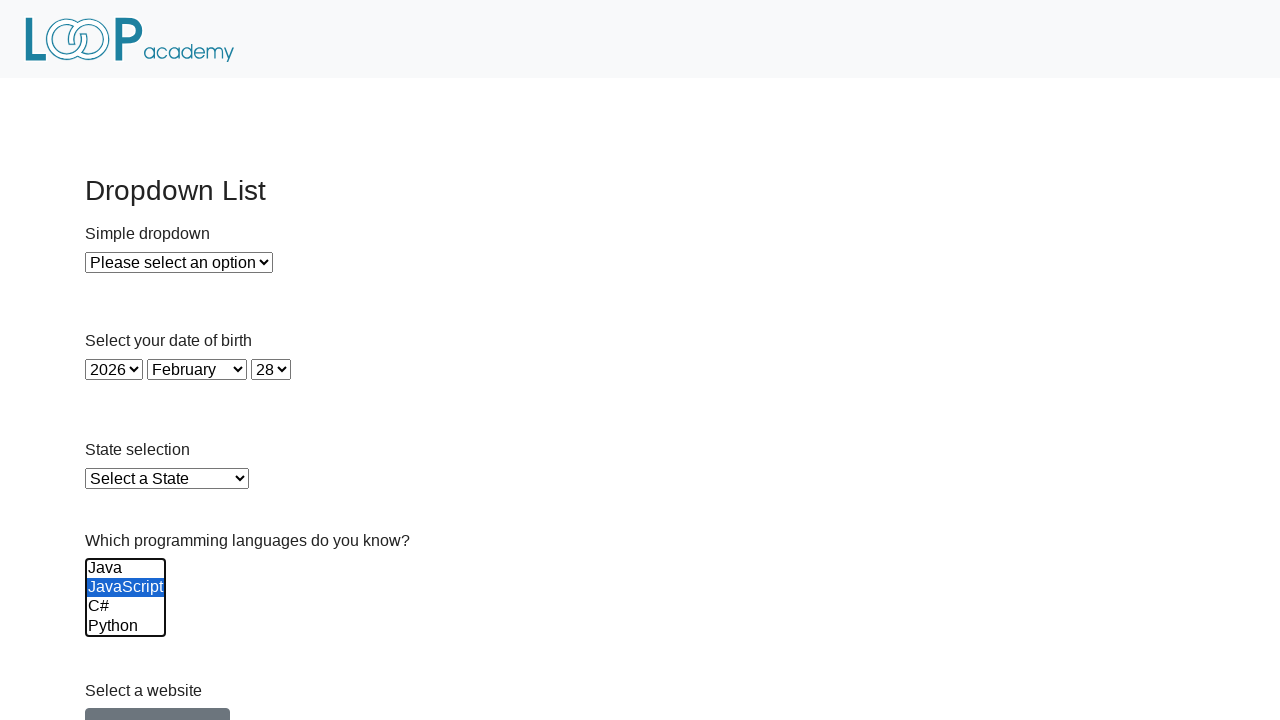

Selected 'C#' language option at (126, 607) on select[name='Languages'] >> option >> nth=2
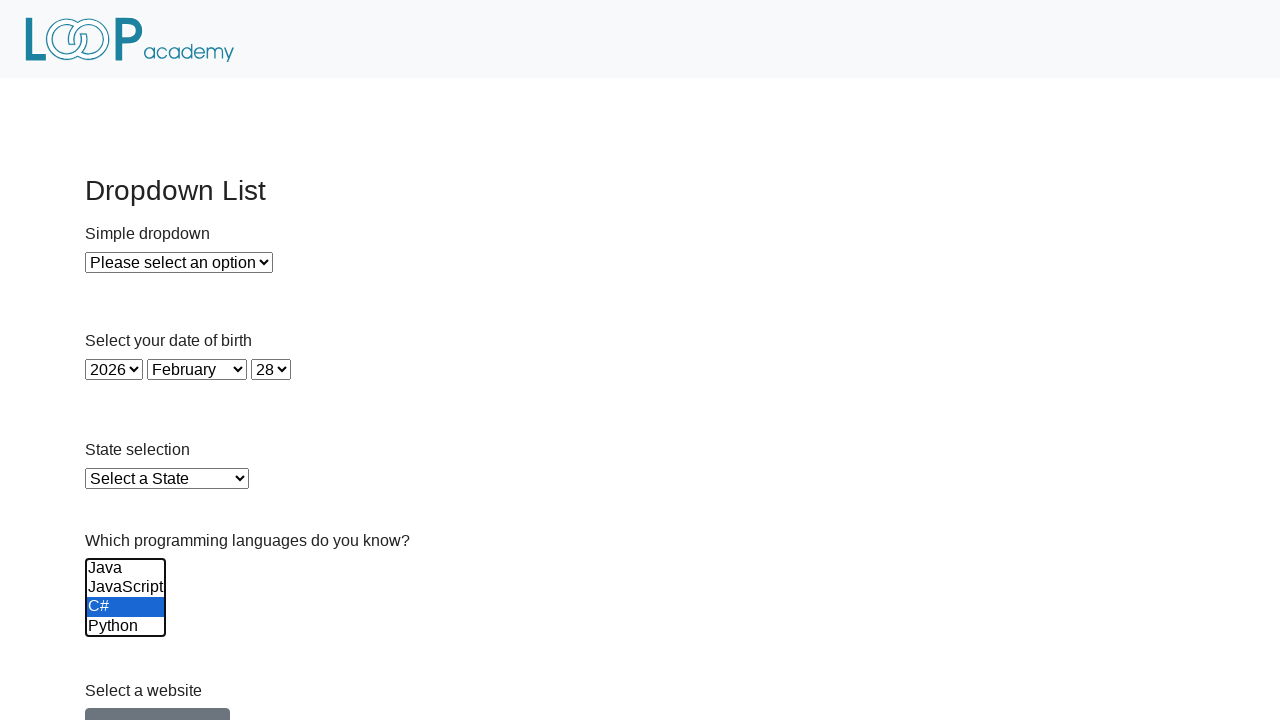

Verified option 4 text content is 'Python'
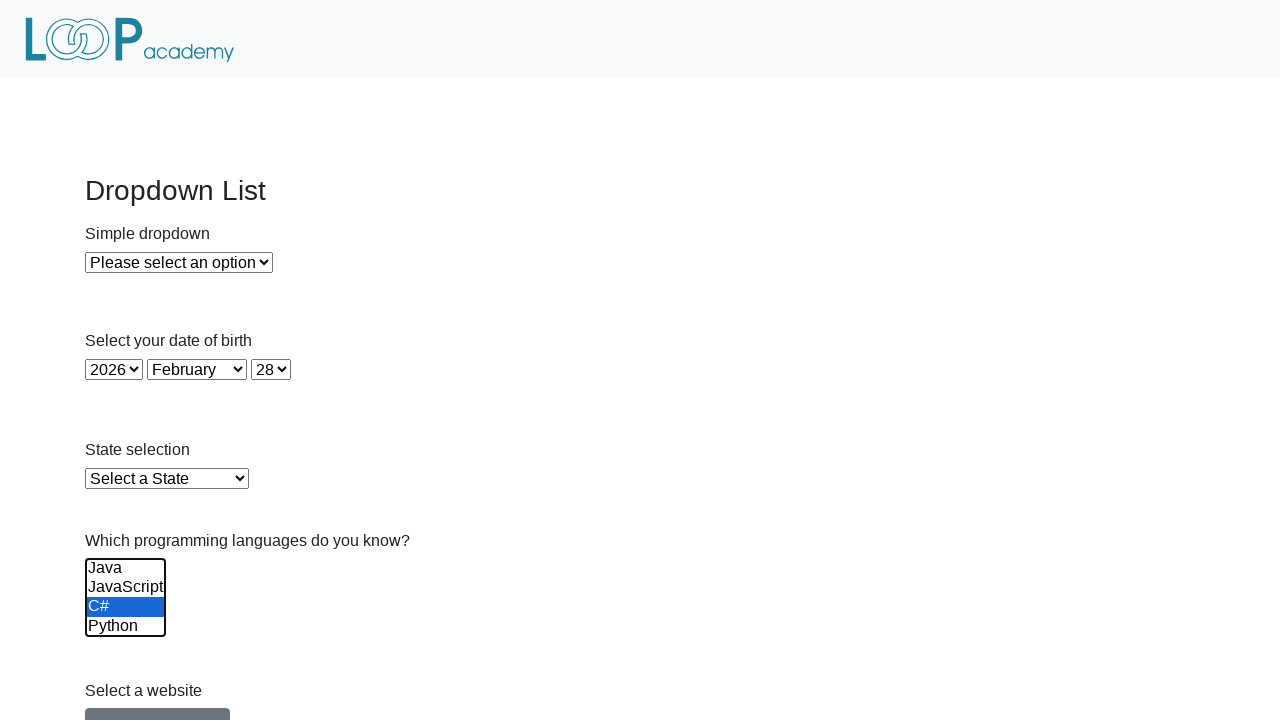

Verified option 4 value is 'python'
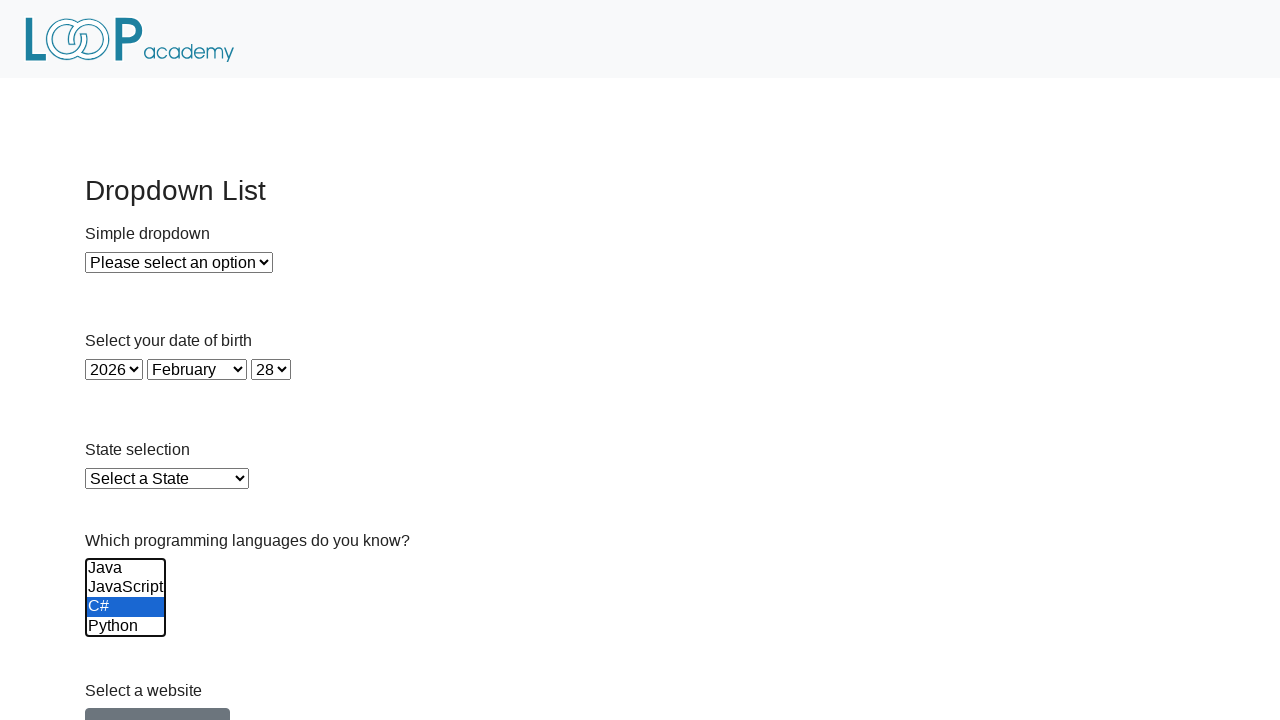

Selected 'Python' language option at (126, 626) on select[name='Languages'] >> option >> nth=3
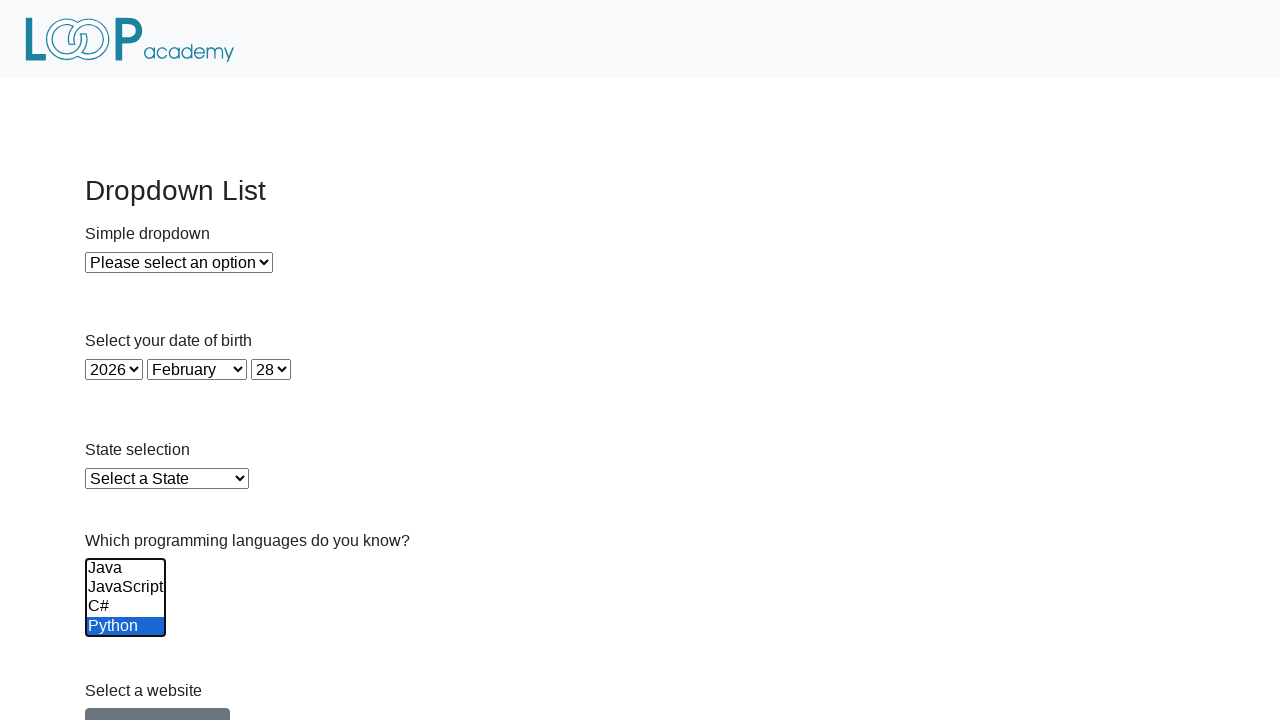

Verified option 5 text content is 'Ruby'
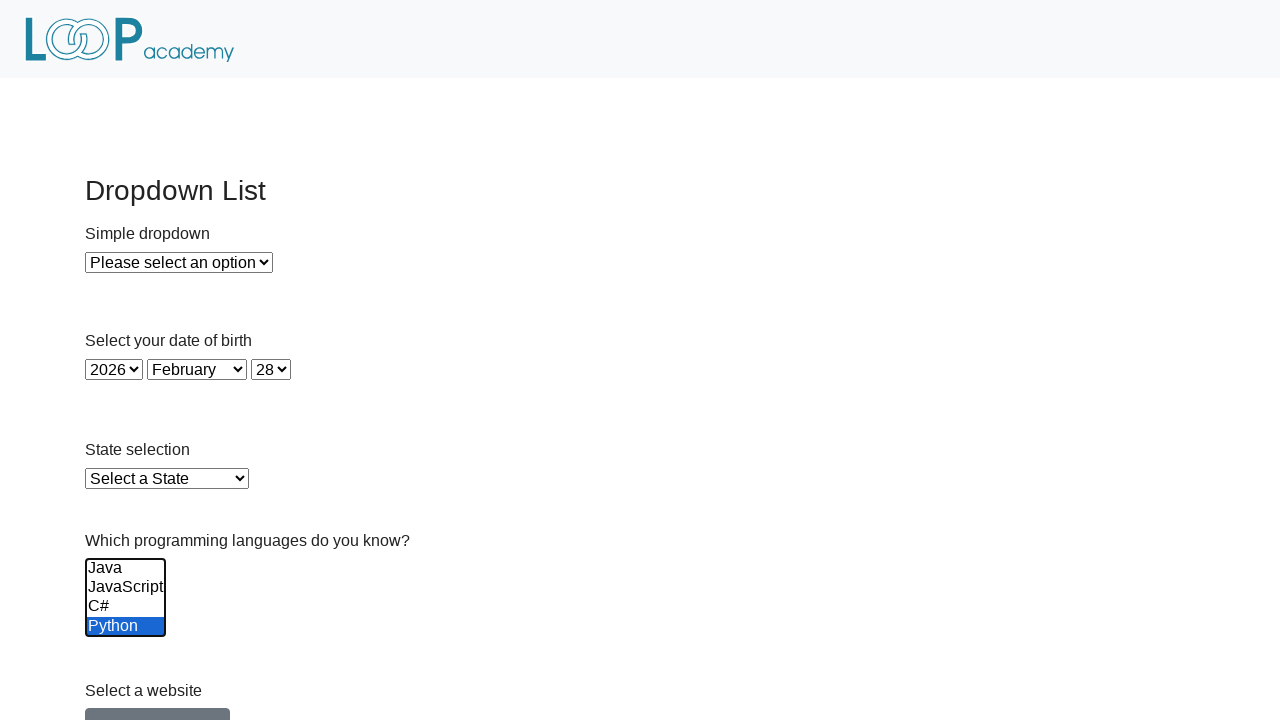

Verified option 5 value is 'ruby'
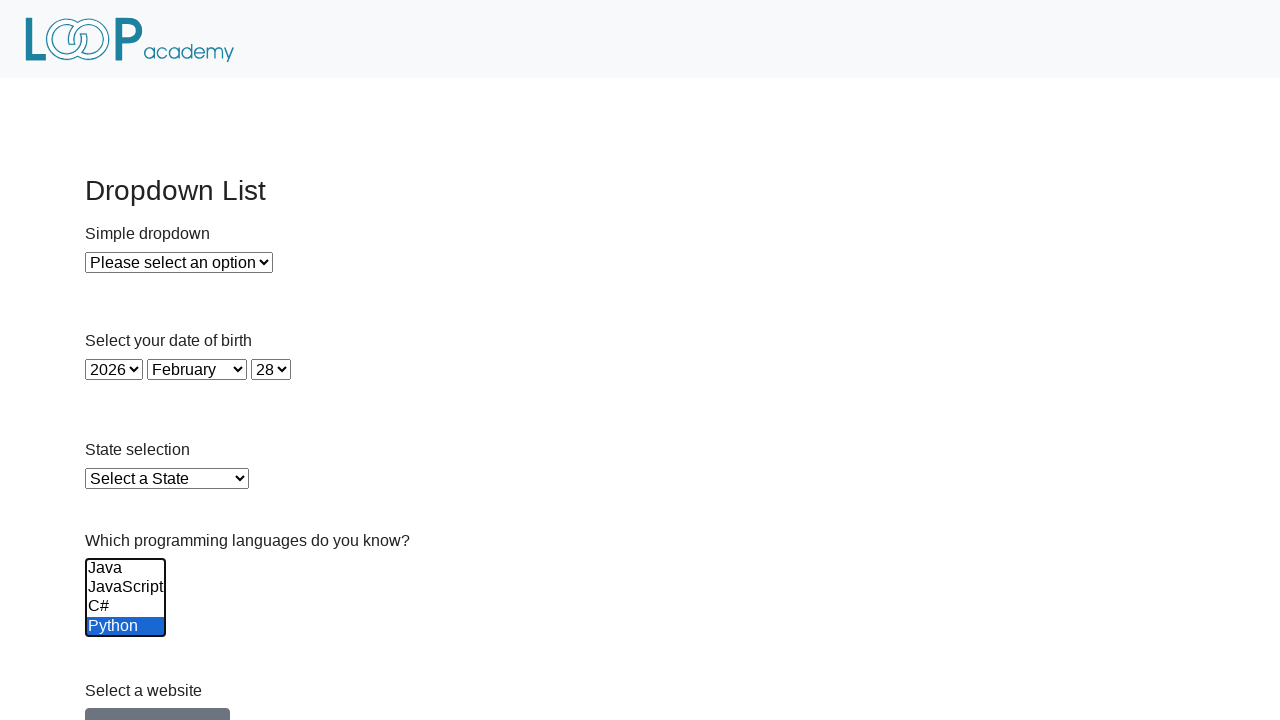

Selected 'Ruby' language option at (126, 607) on select[name='Languages'] >> option >> nth=4
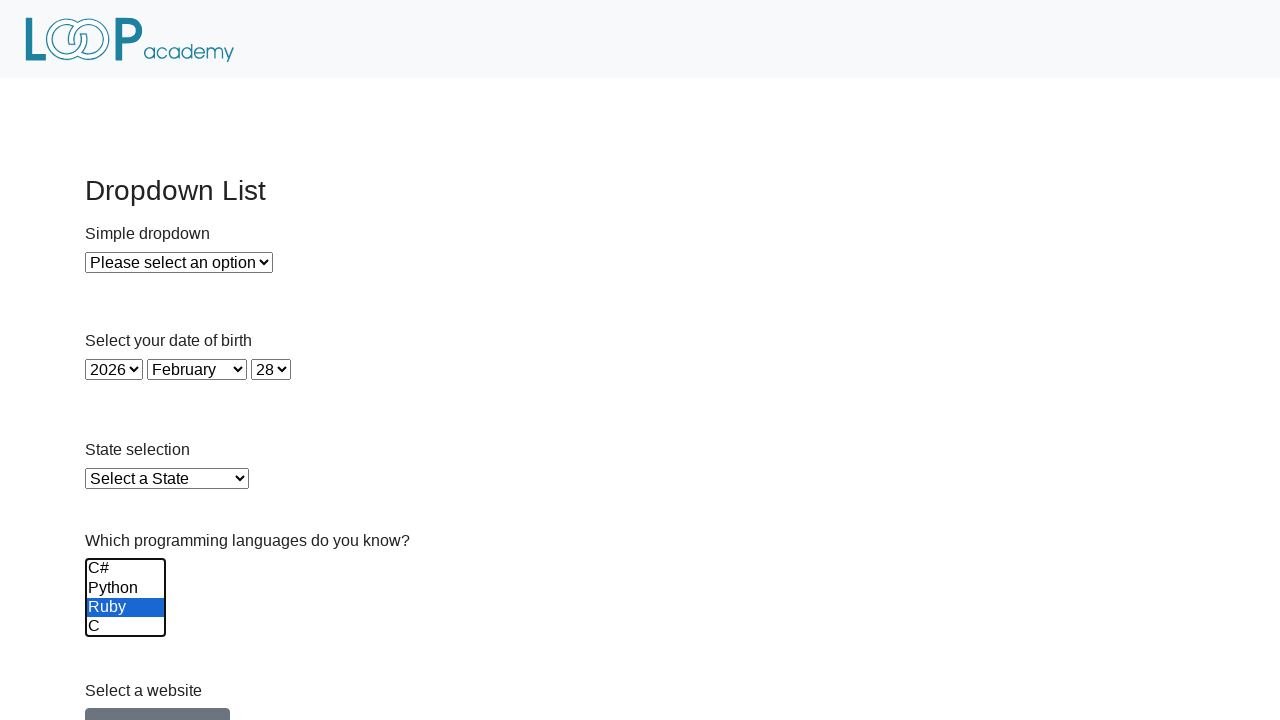

Verified option 6 text content is 'C'
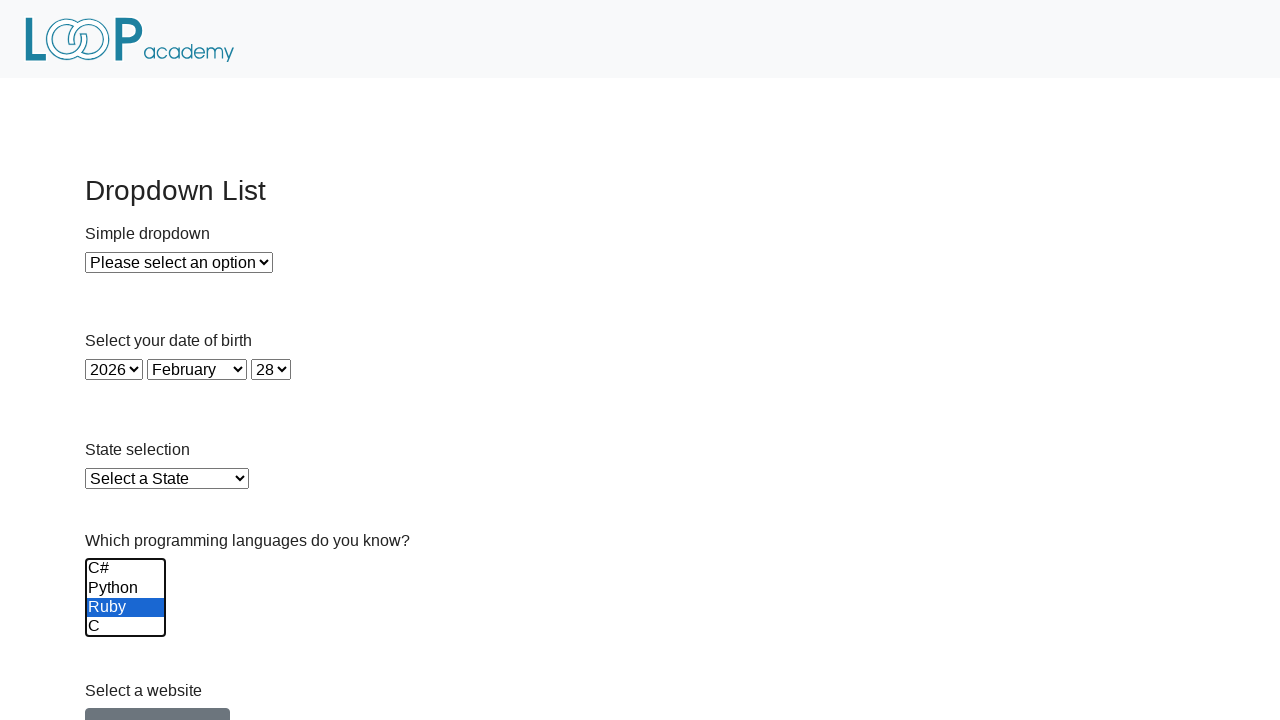

Verified option 6 value is 'c'
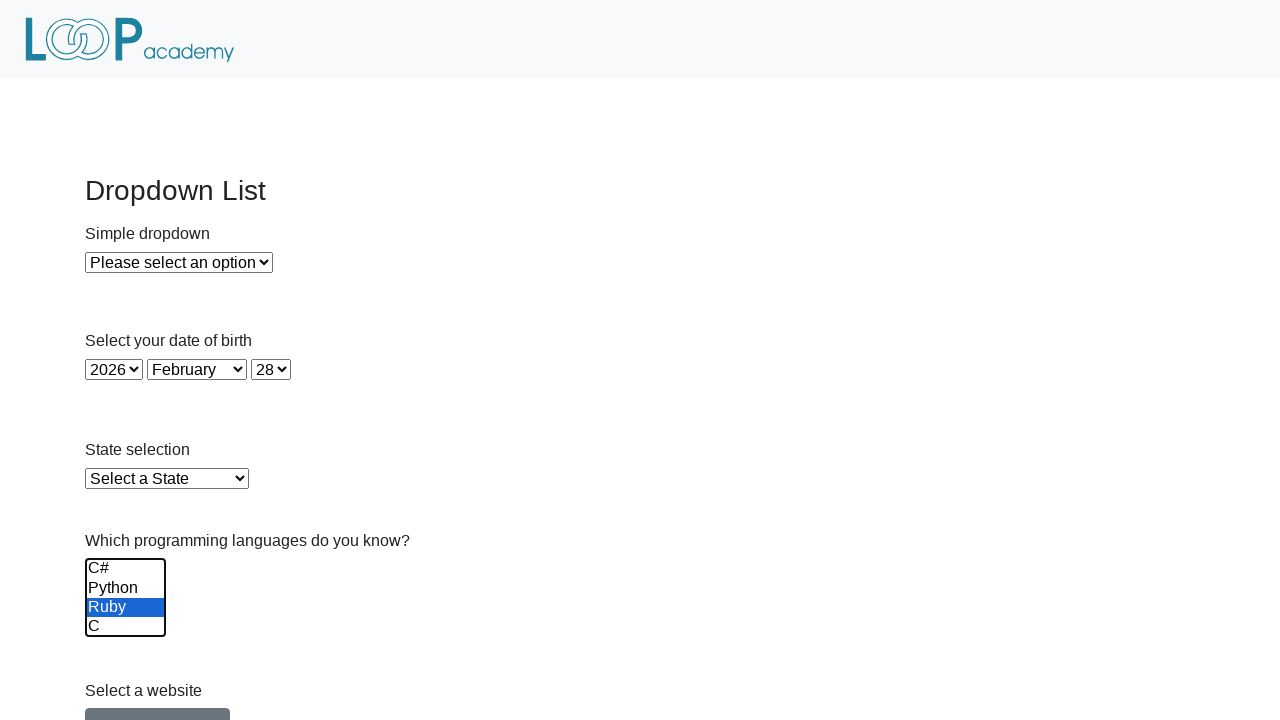

Selected 'C' language option at (126, 627) on select[name='Languages'] >> option >> nth=5
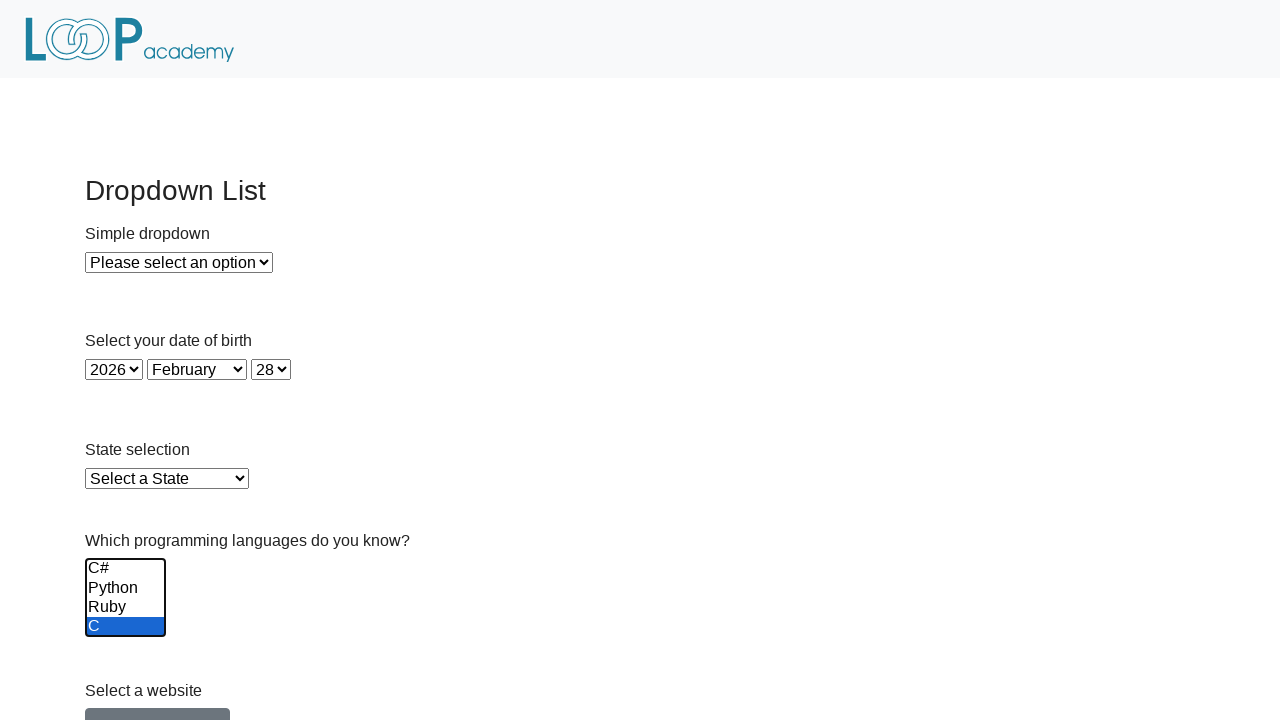

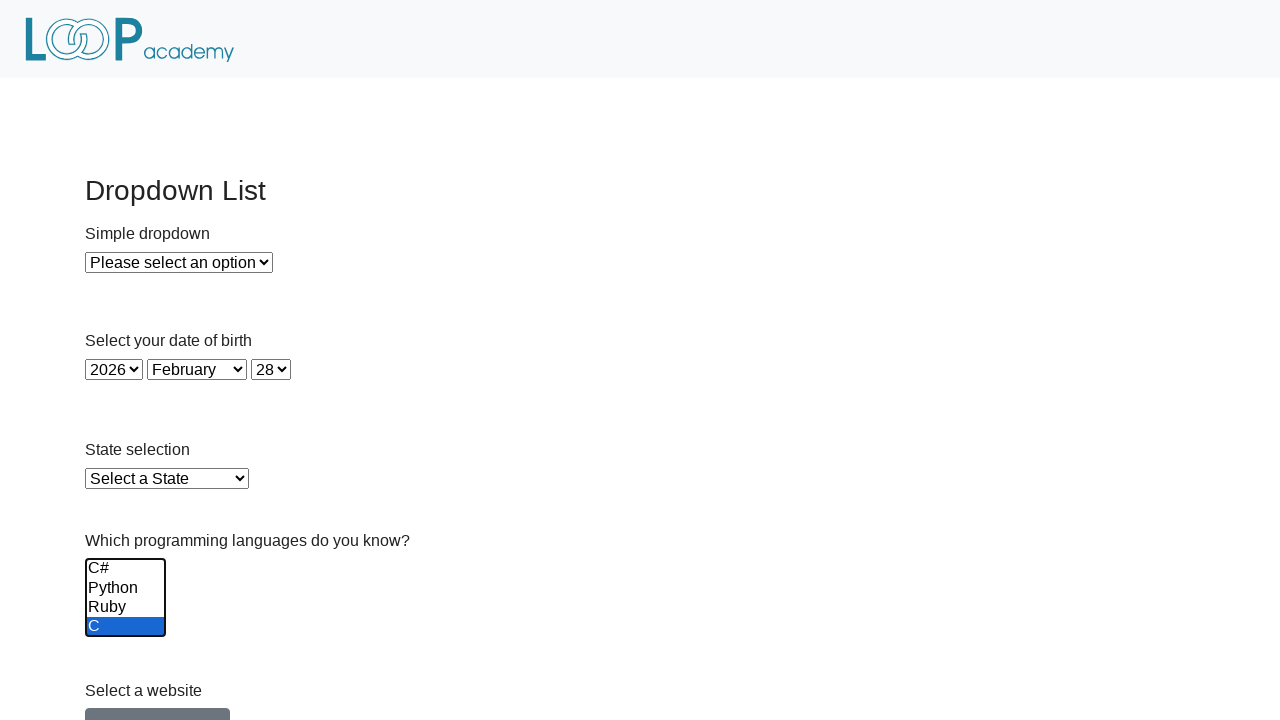